Tests the search functionality on AJIO e-commerce site by searching for watches and clicking on a specific product image to open the product details page

Starting URL: https://www.ajio.com/

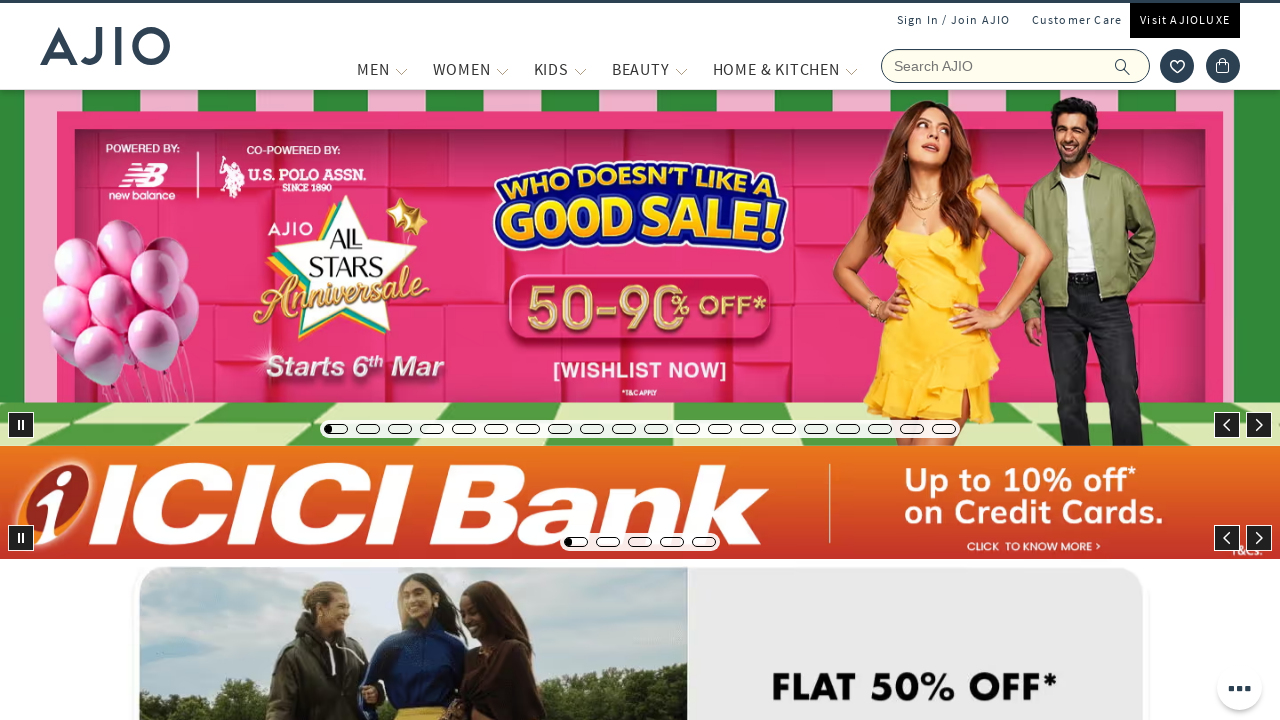

Entered 'Watches' in the search field on input[name='searchVal']
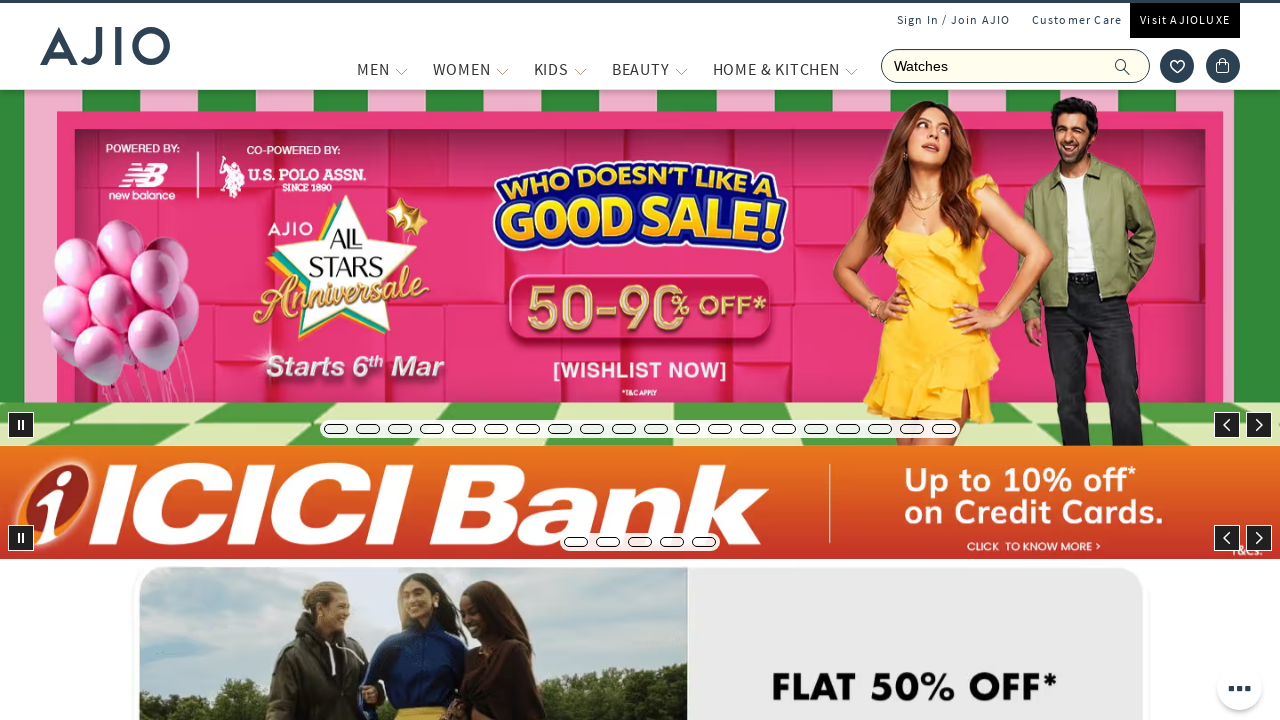

Clicked the search icon to initiate search at (1123, 66) on .ic-search
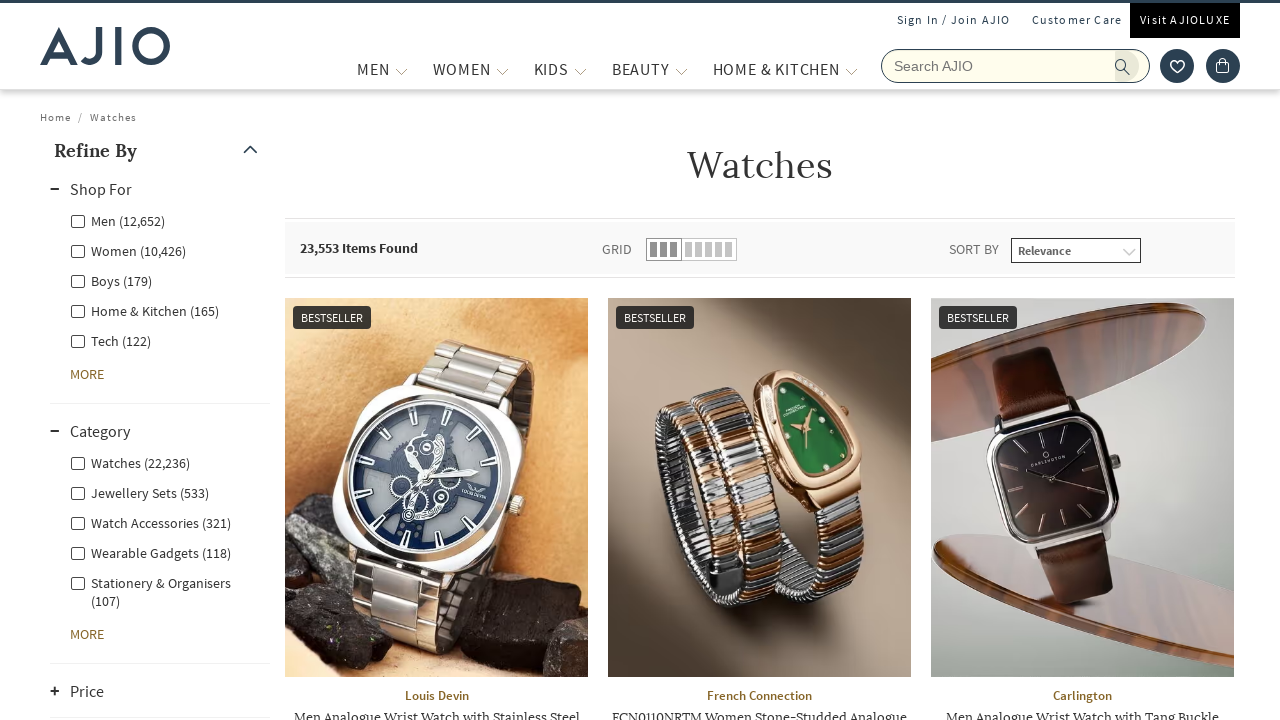

Search results loaded and Analogue Watch product image appeared
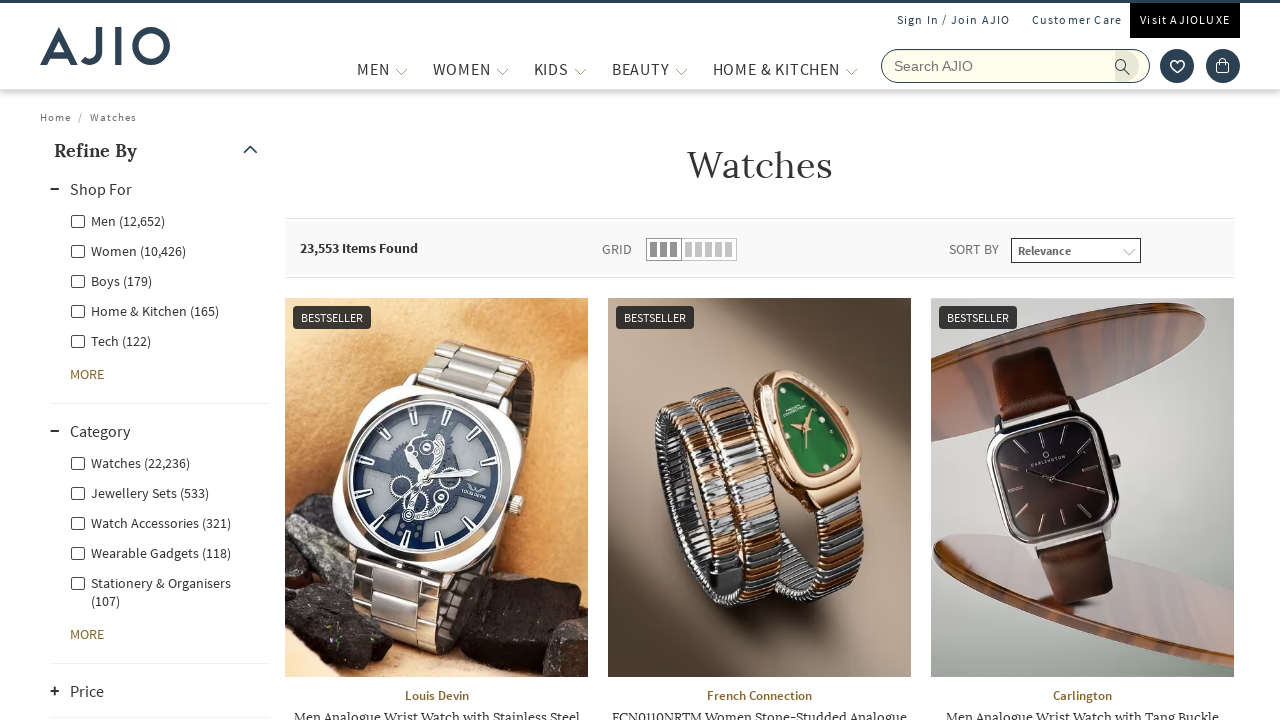

Clicked on Analogue Watch product image to open product details page at (760, 487) on img[alt*='Analogue Watch']
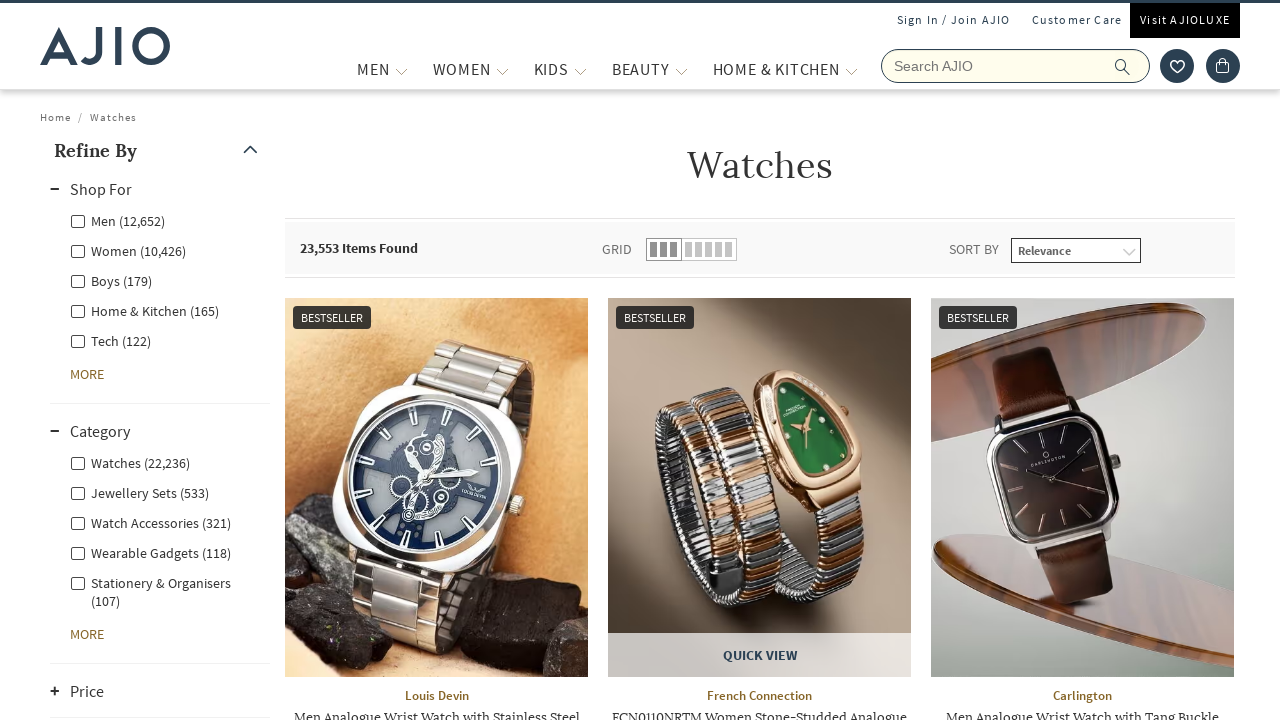

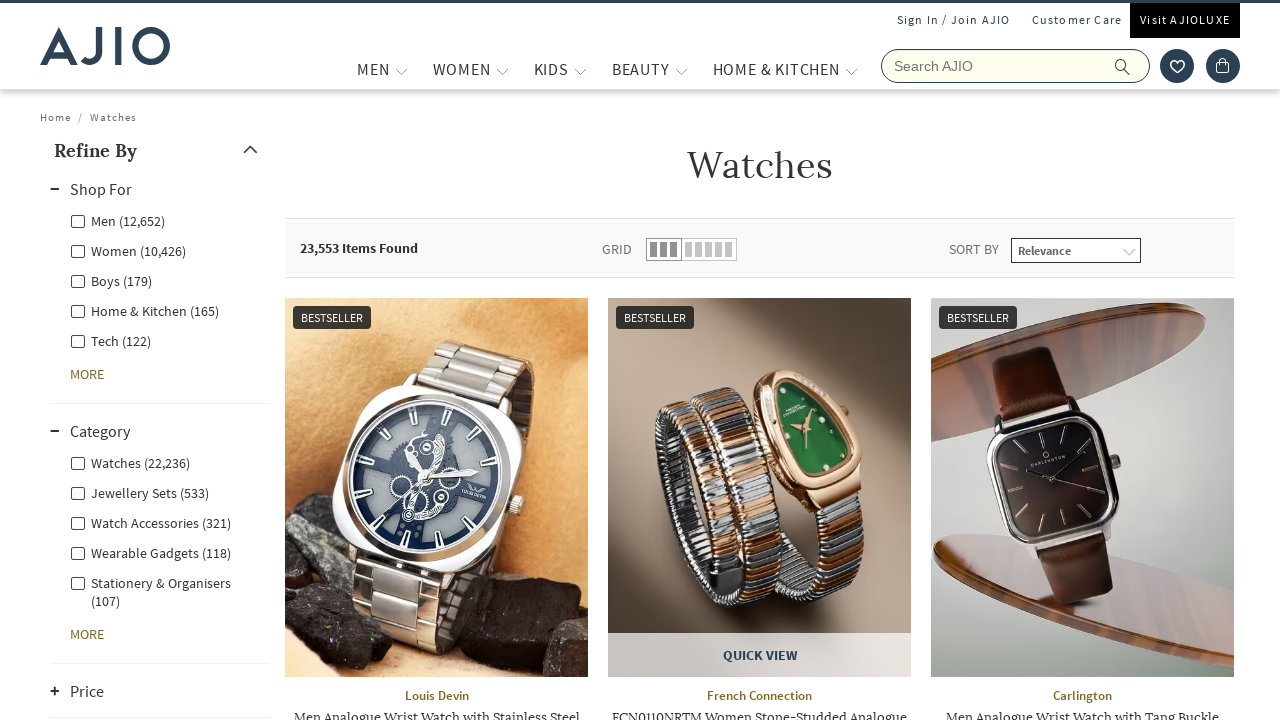